Tests that Clear completed button is hidden when there are no completed items.

Starting URL: https://demo.playwright.dev/todomvc

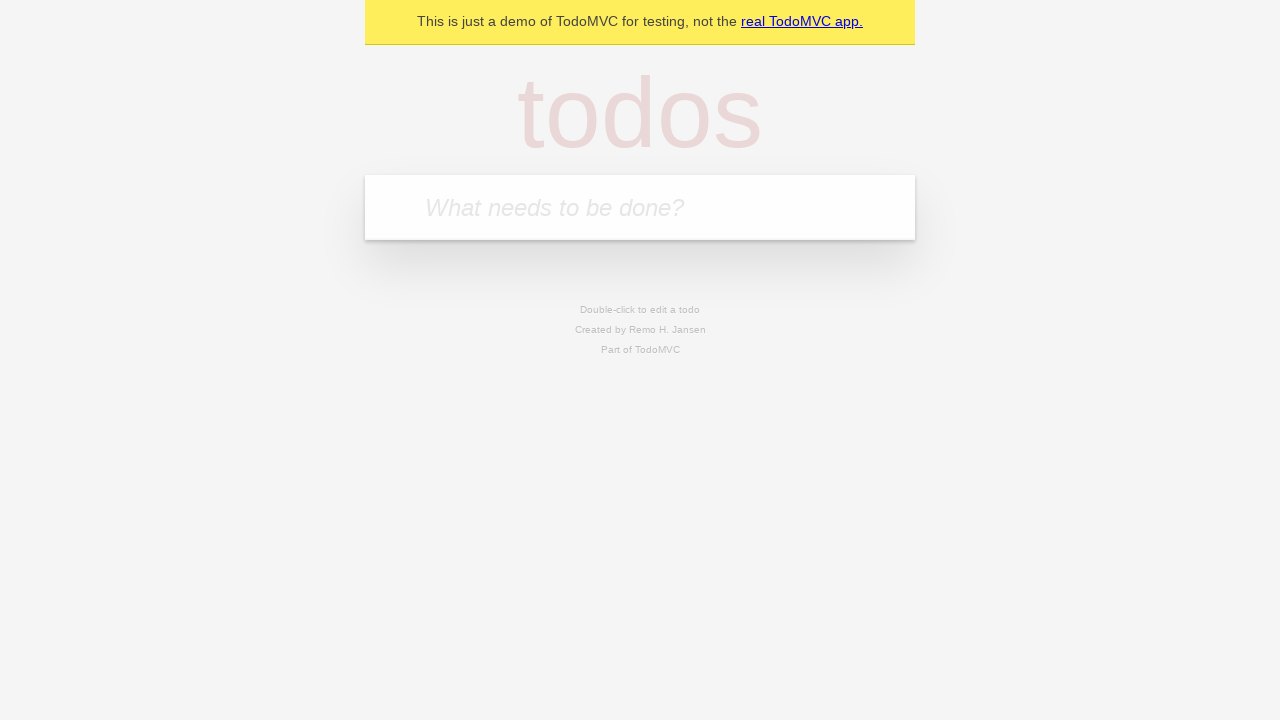

Filled input field with first todo 'test 01' on internal:attr=[placeholder="What needs to be done?"i]
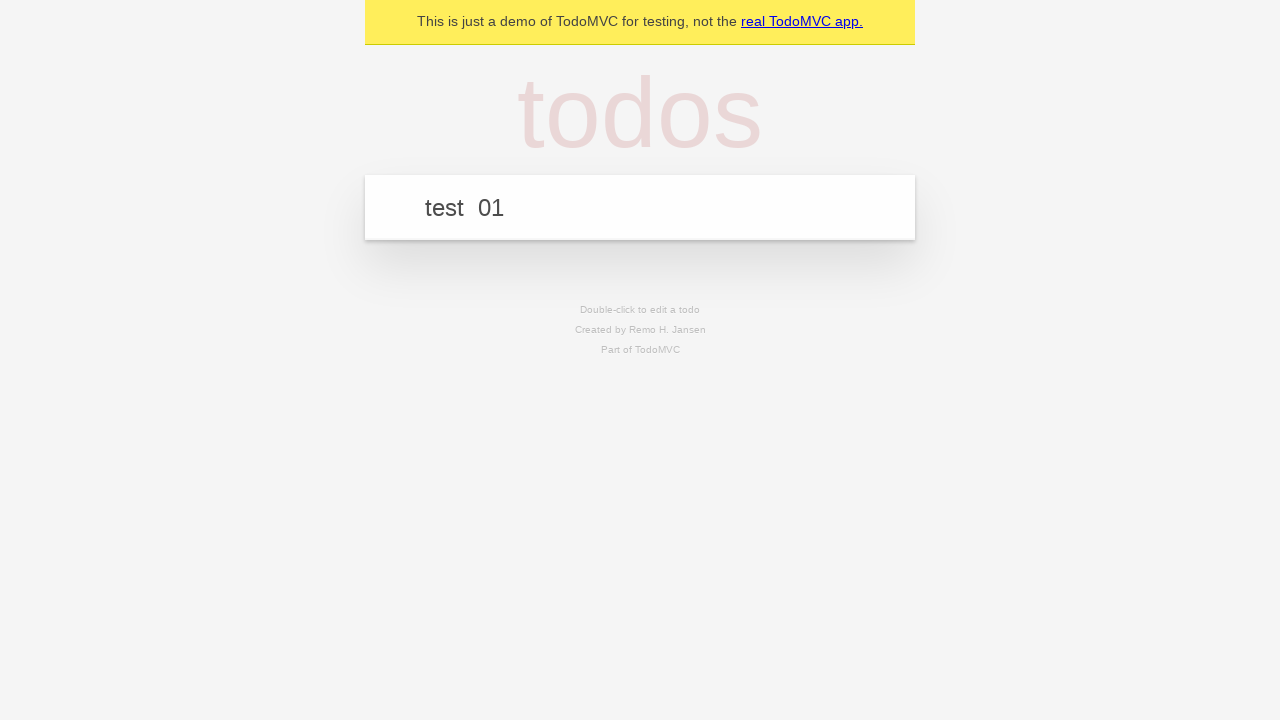

Pressed Enter to add first todo on internal:attr=[placeholder="What needs to be done?"i]
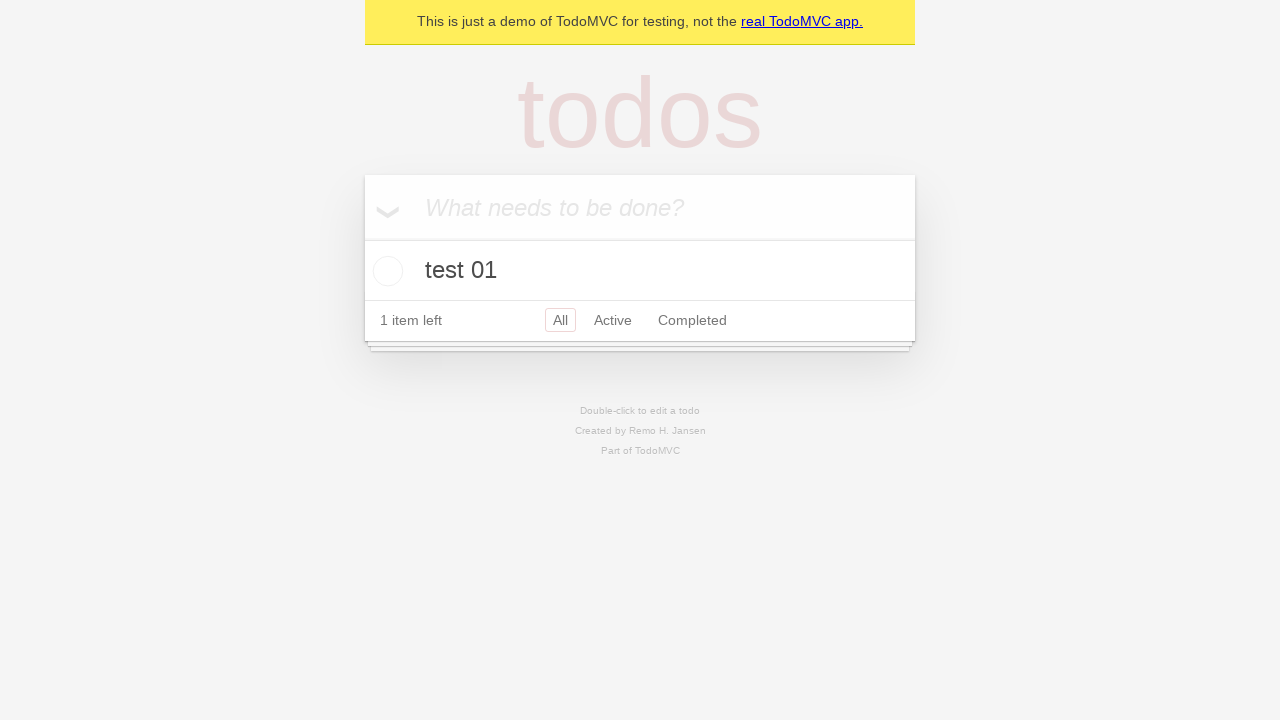

Filled input field with second todo 'test 02' on internal:attr=[placeholder="What needs to be done?"i]
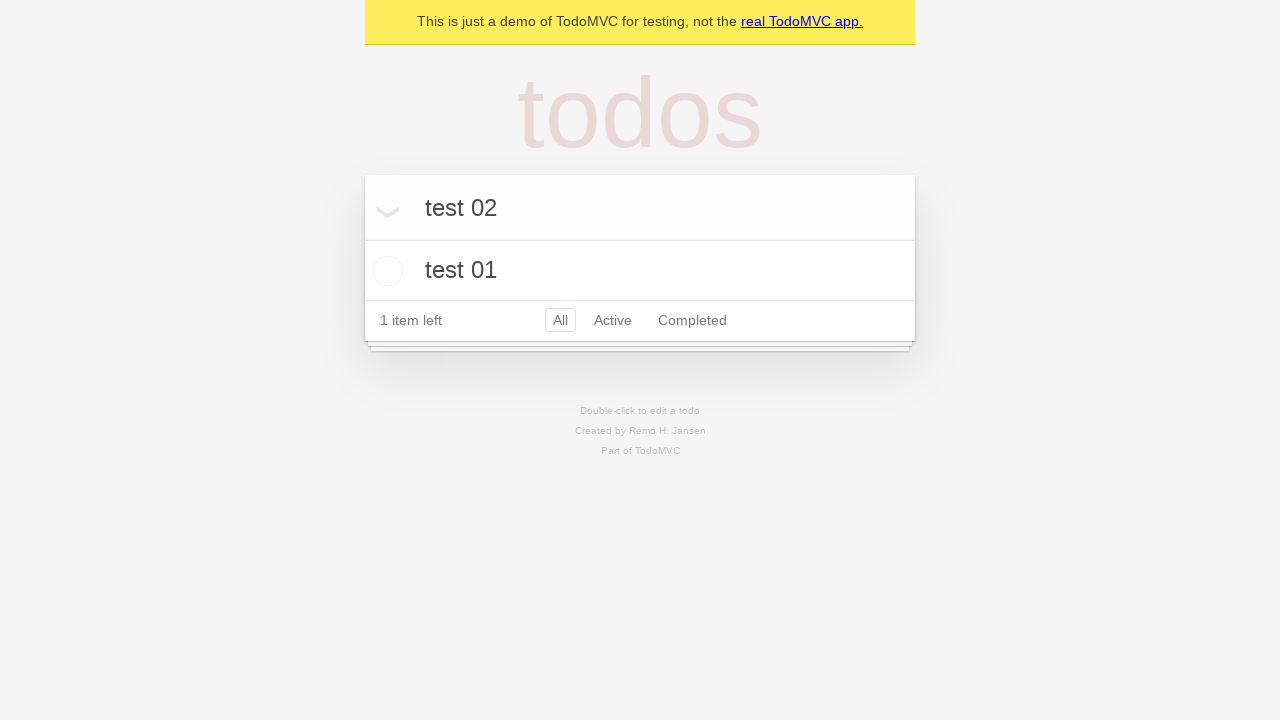

Pressed Enter to add second todo on internal:attr=[placeholder="What needs to be done?"i]
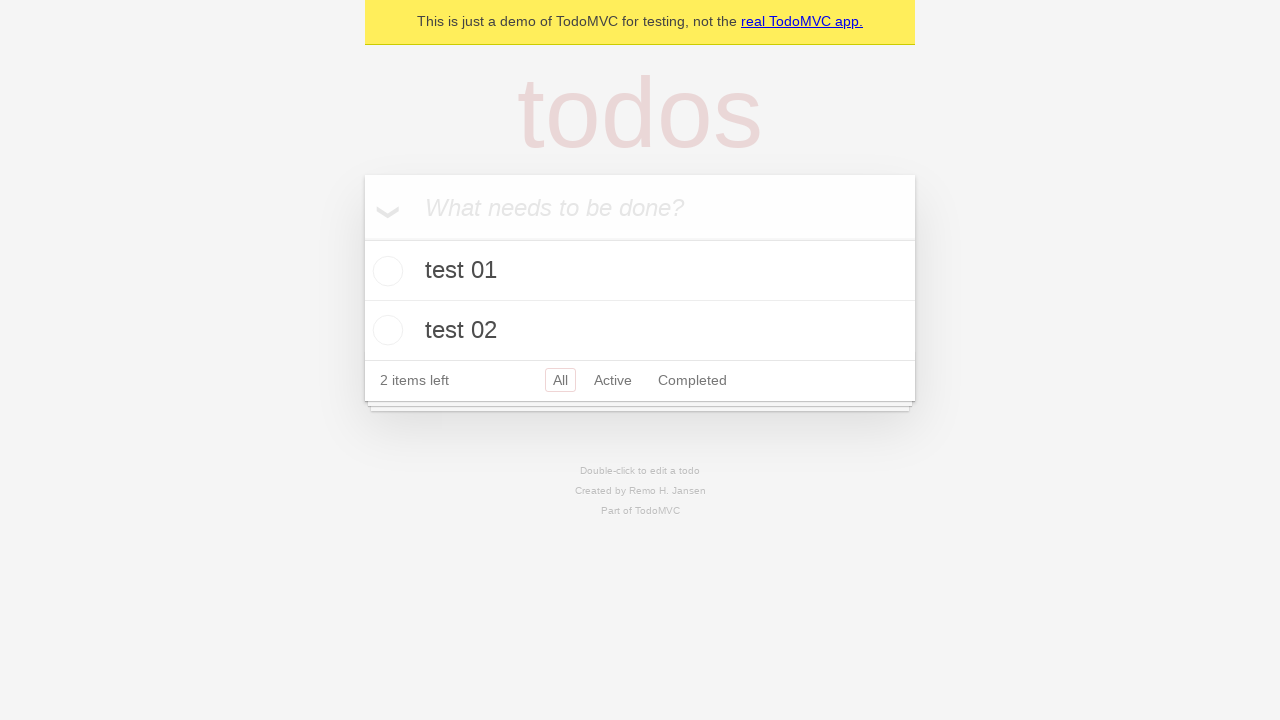

Filled input field with third todo 'test 03' on internal:attr=[placeholder="What needs to be done?"i]
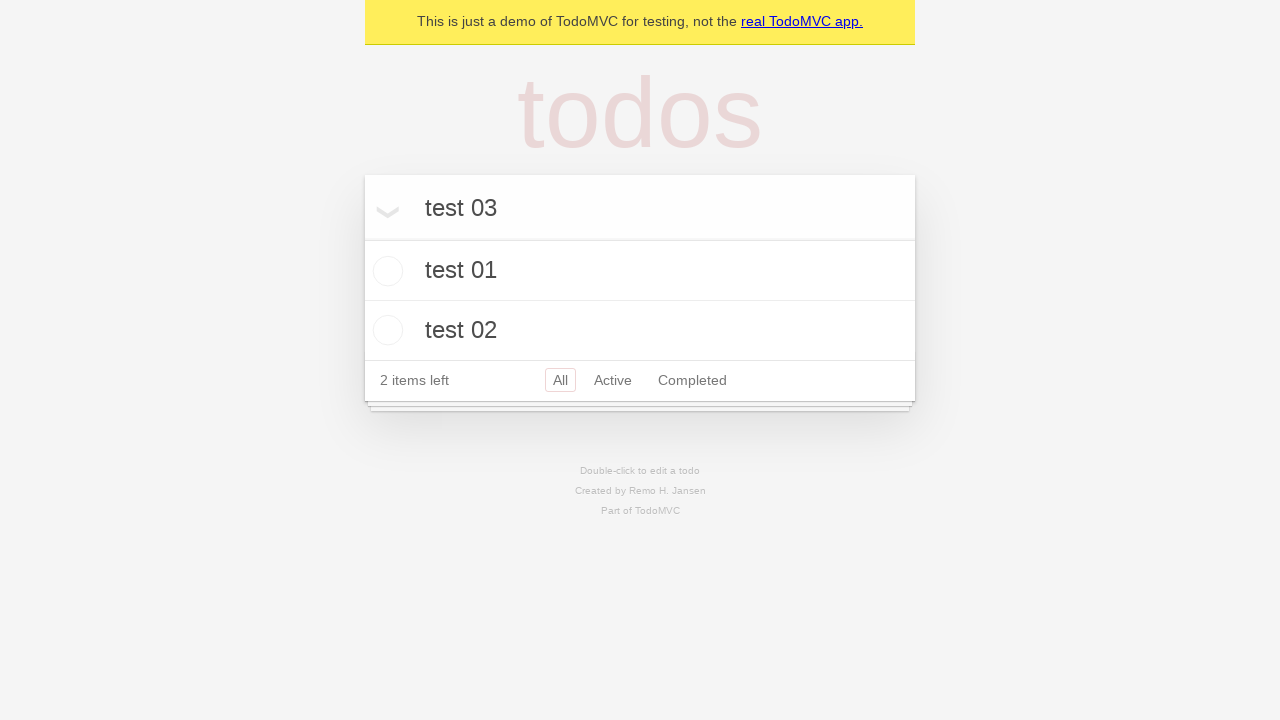

Pressed Enter to add third todo on internal:attr=[placeholder="What needs to be done?"i]
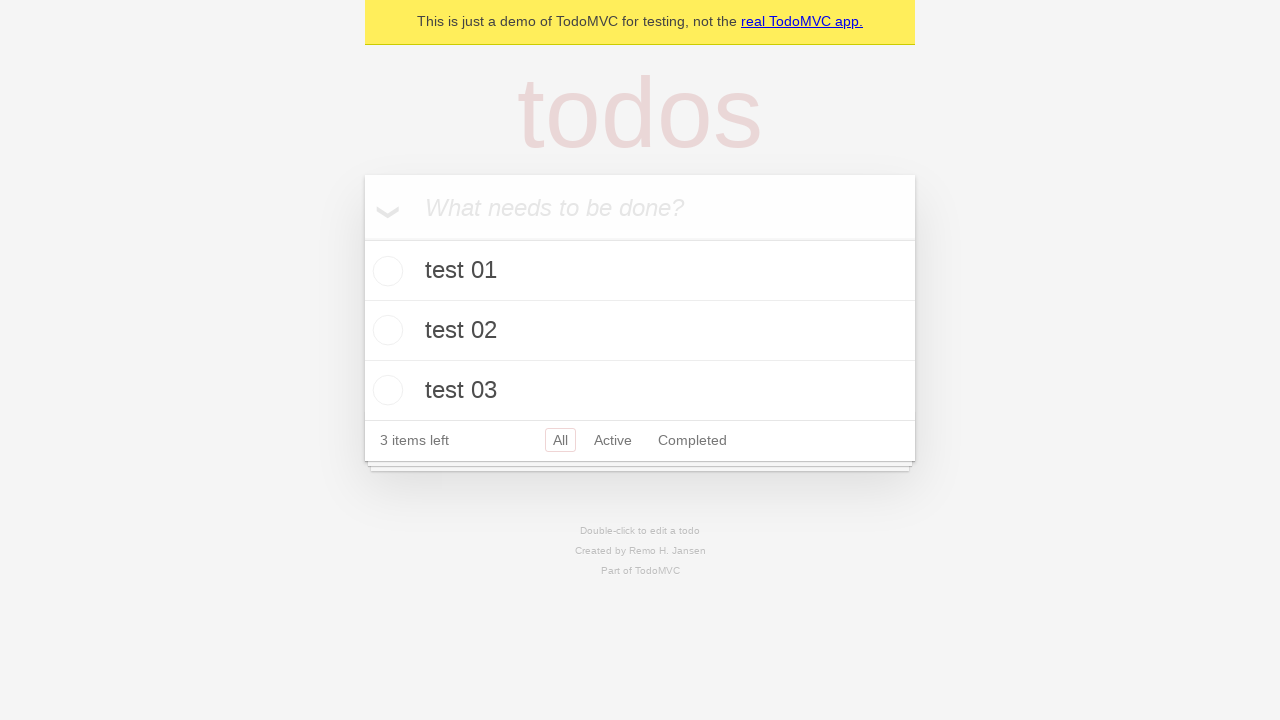

Checked the first todo as completed at (385, 271) on .todo-list li .toggle >> nth=0
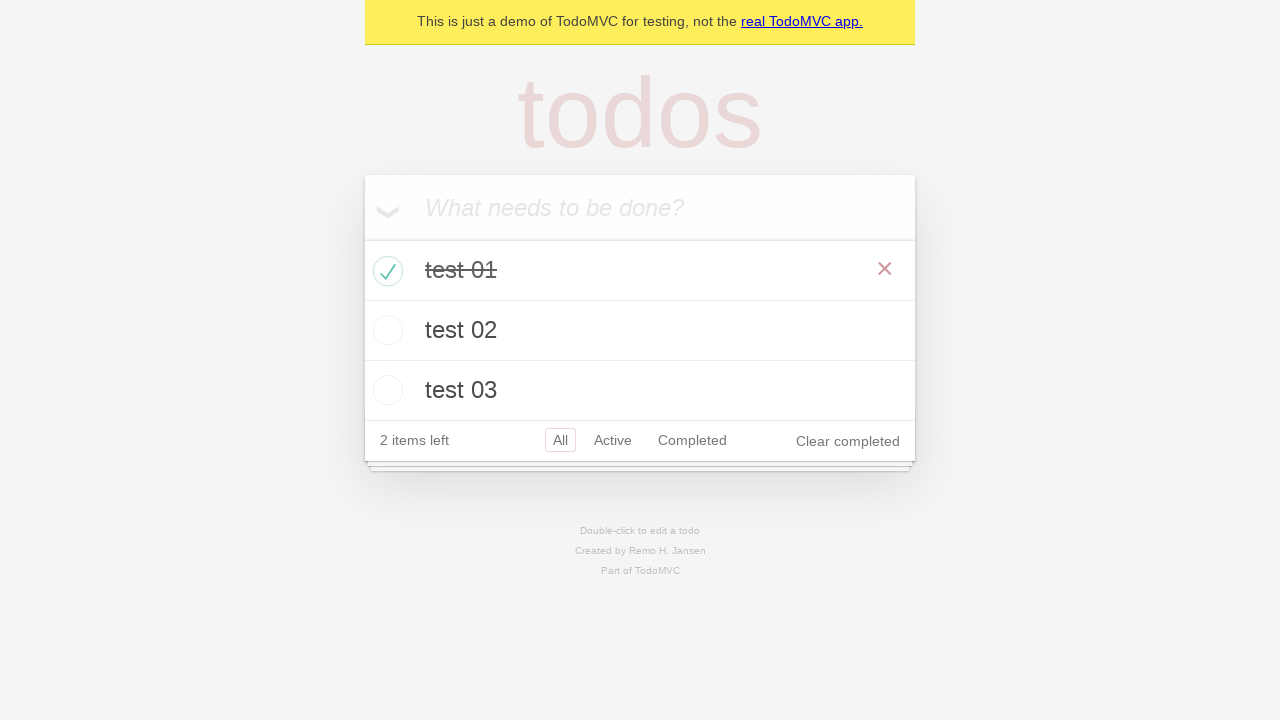

Clicked Clear completed button to remove completed todo at (848, 441) on internal:role=button[name="Clear completed"i]
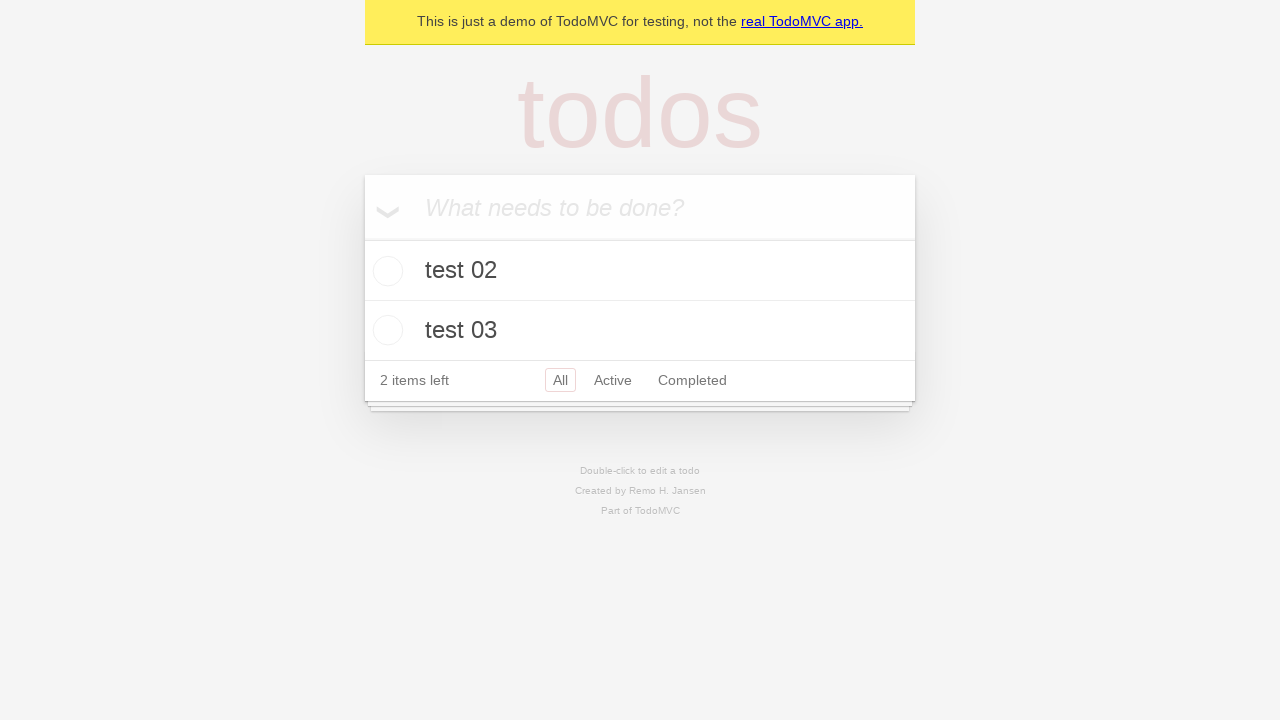

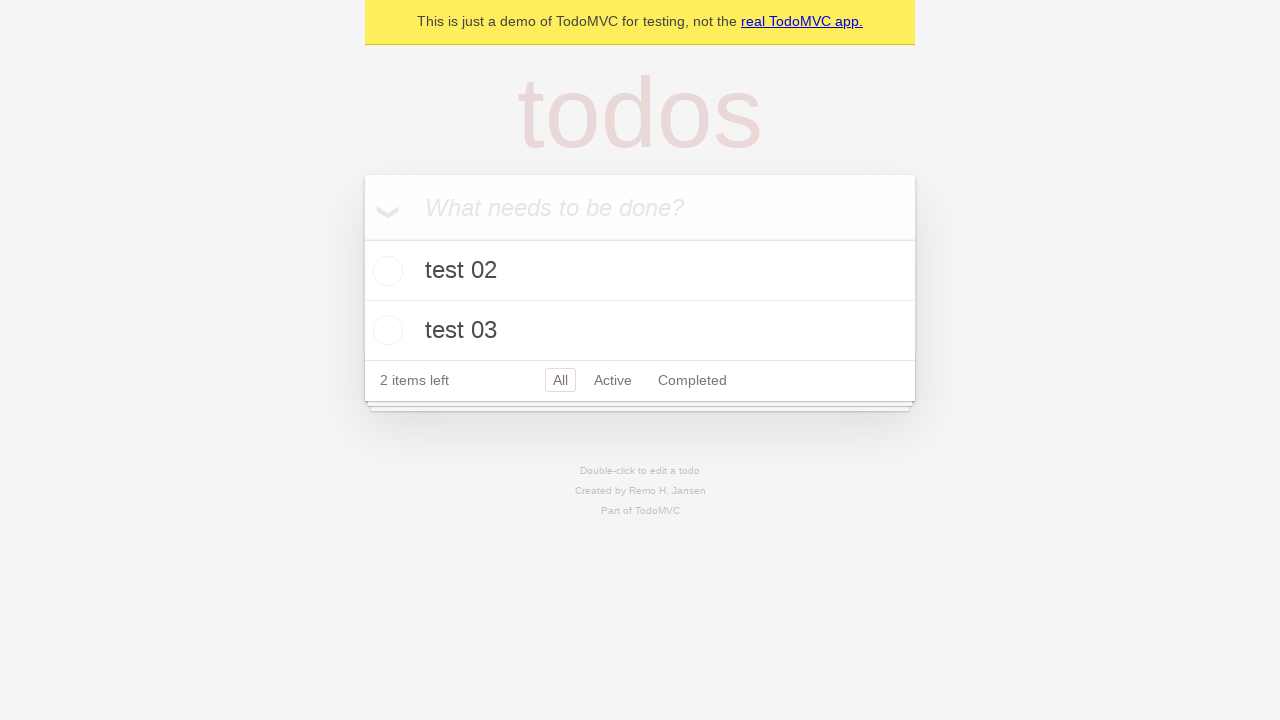